Tests dynamic dropdown functionality by selecting passenger count through multiple clicks on increment button

Starting URL: https://rahulshettyacademy.com/dropdownsPractise/#

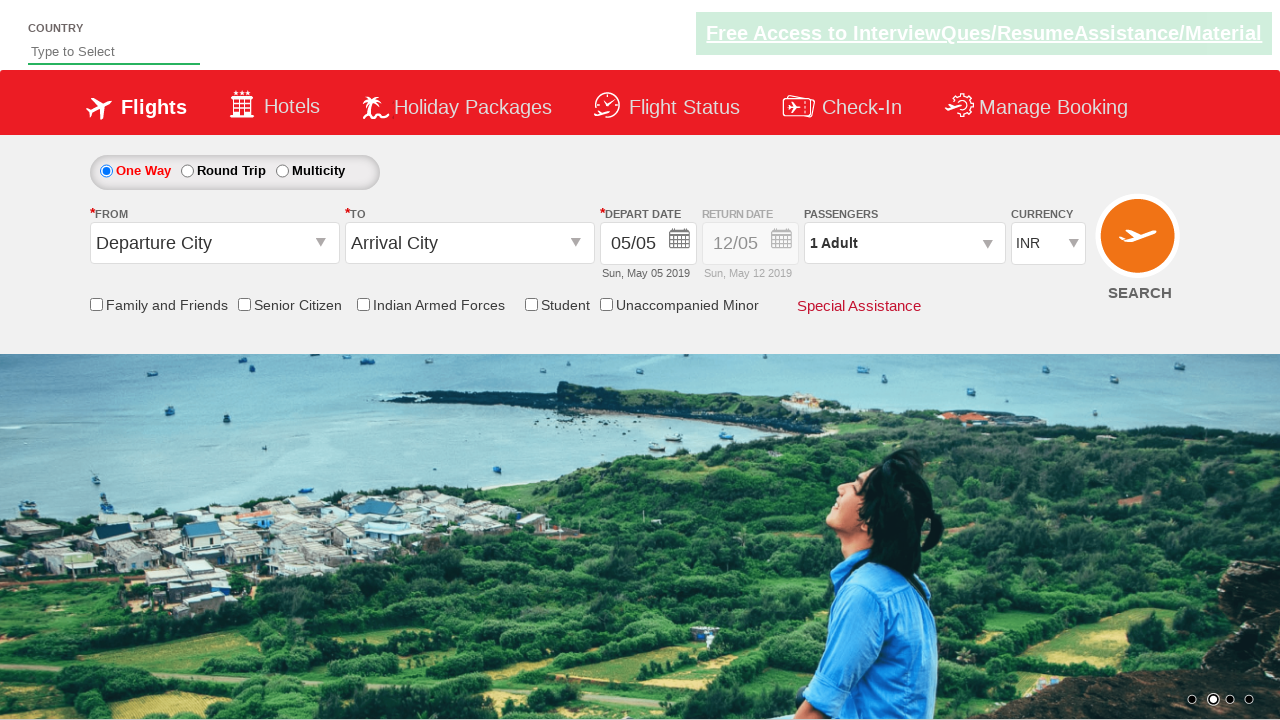

Clicked on passenger info dropdown to open it at (904, 243) on #divpaxinfo
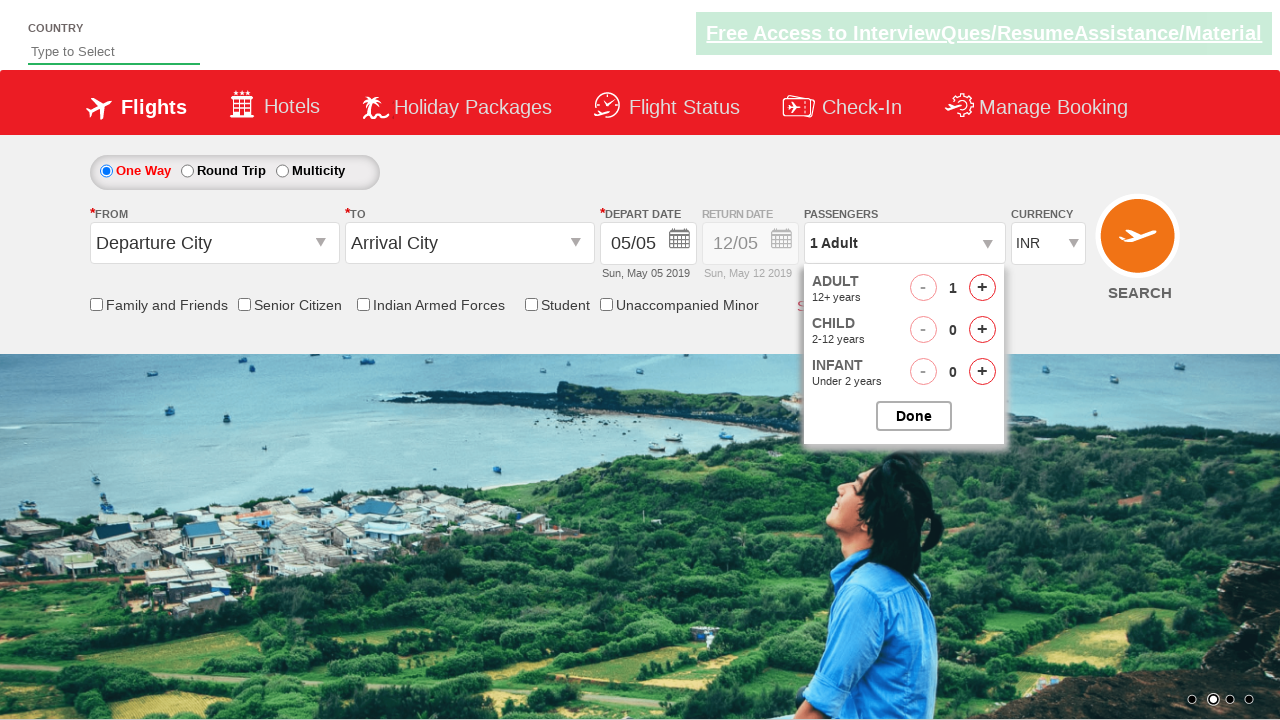

Waited for dropdown to fully open
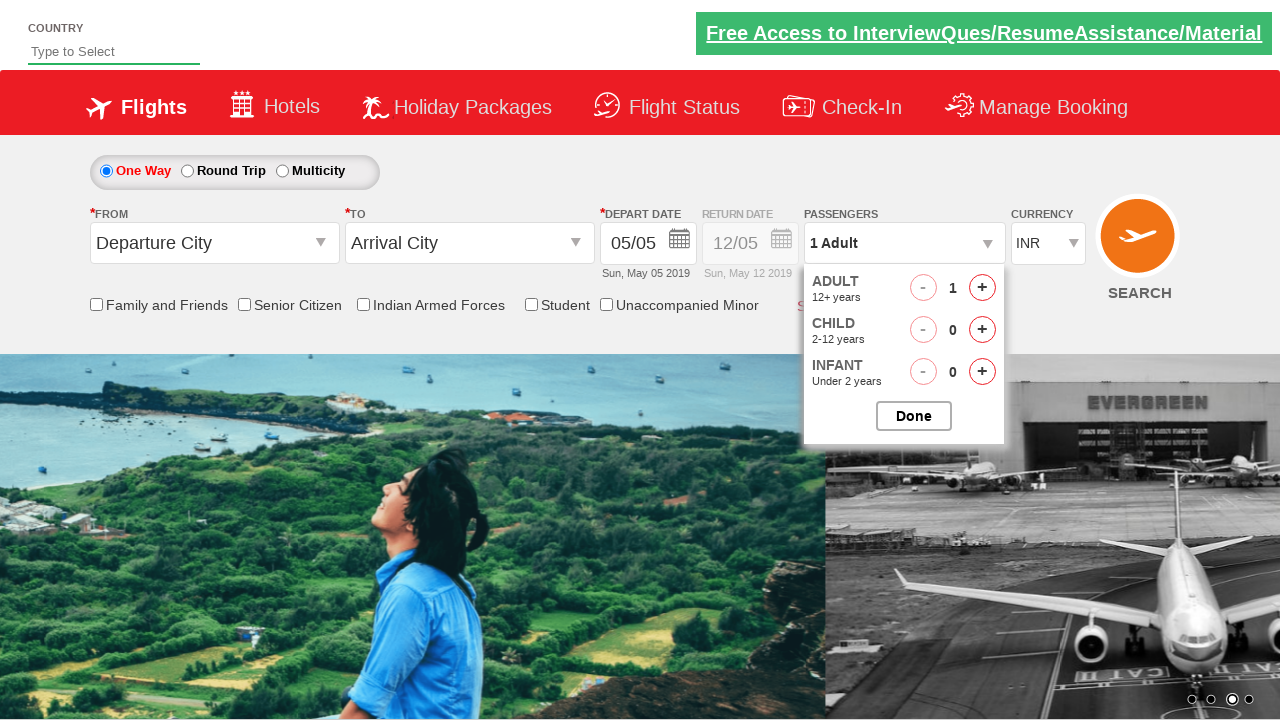

Clicked adult increment button (click 1 of 4) at (982, 288) on #hrefIncAdt
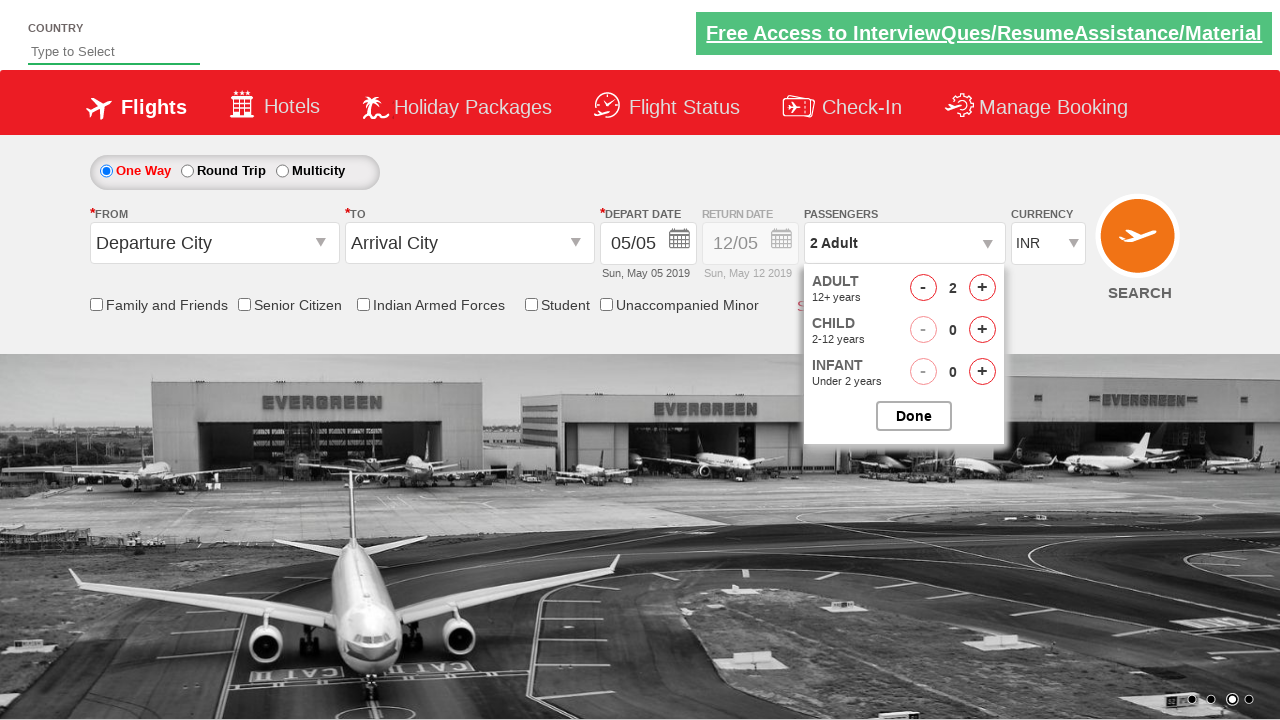

Clicked adult increment button (click 2 of 4) at (982, 288) on #hrefIncAdt
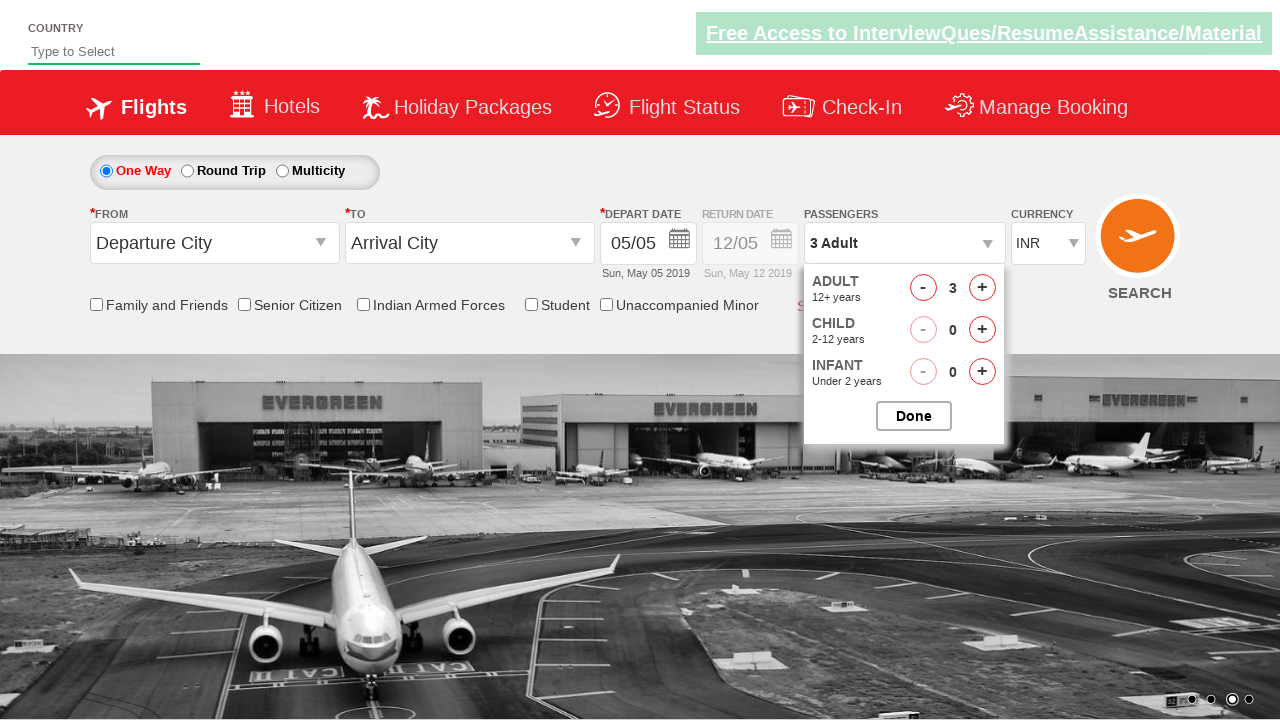

Clicked adult increment button (click 3 of 4) at (982, 288) on #hrefIncAdt
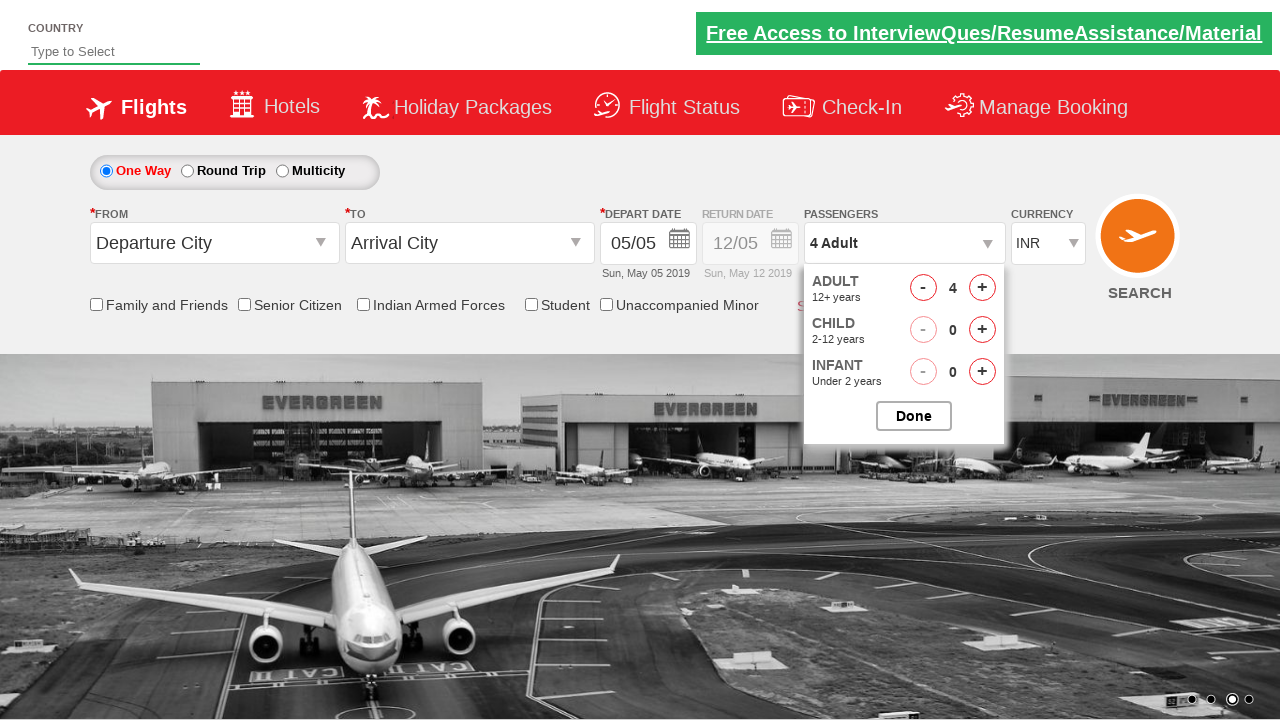

Clicked adult increment button (click 4 of 4) at (982, 288) on #hrefIncAdt
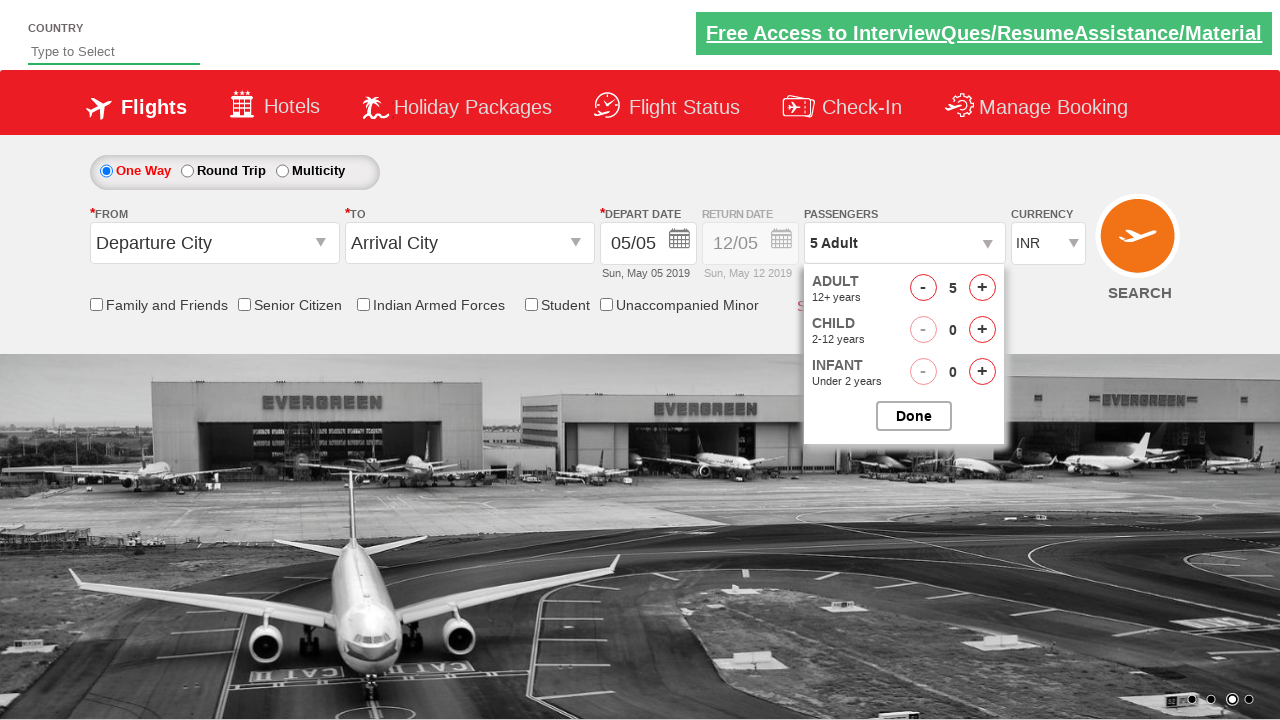

Closed the passenger selection dropdown at (914, 416) on #btnclosepaxoption
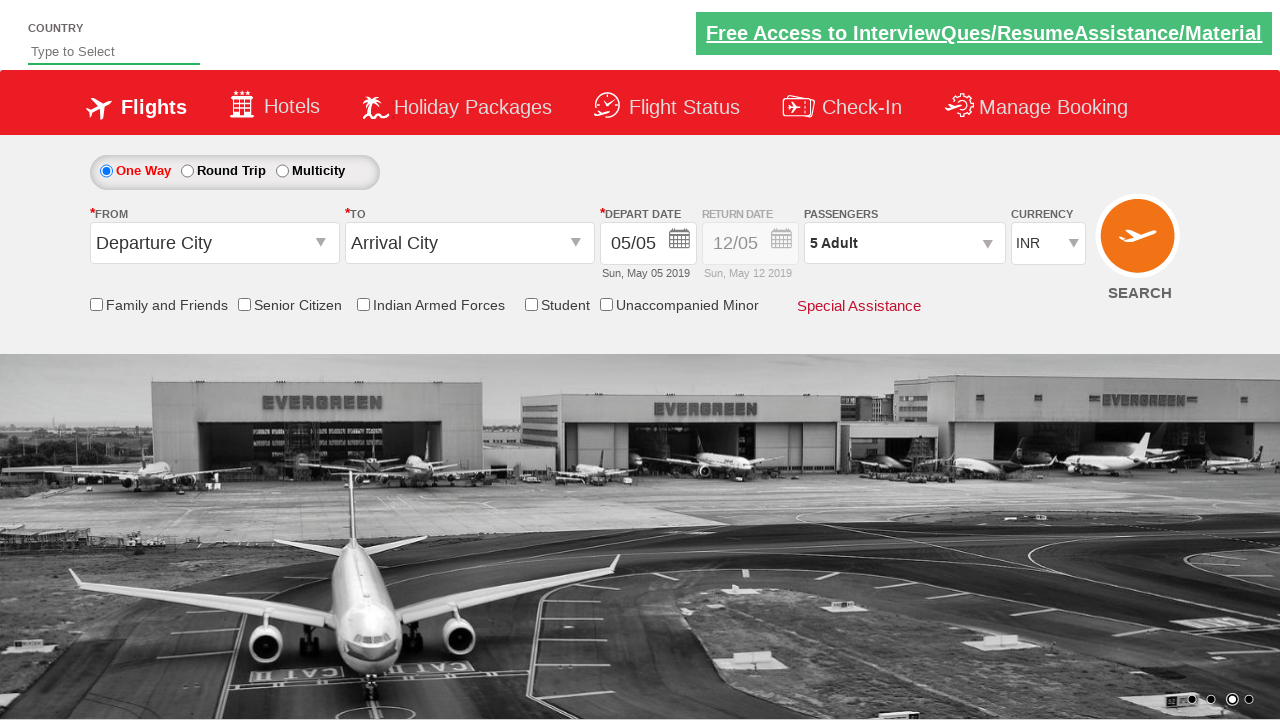

Verified passenger info text is displayed
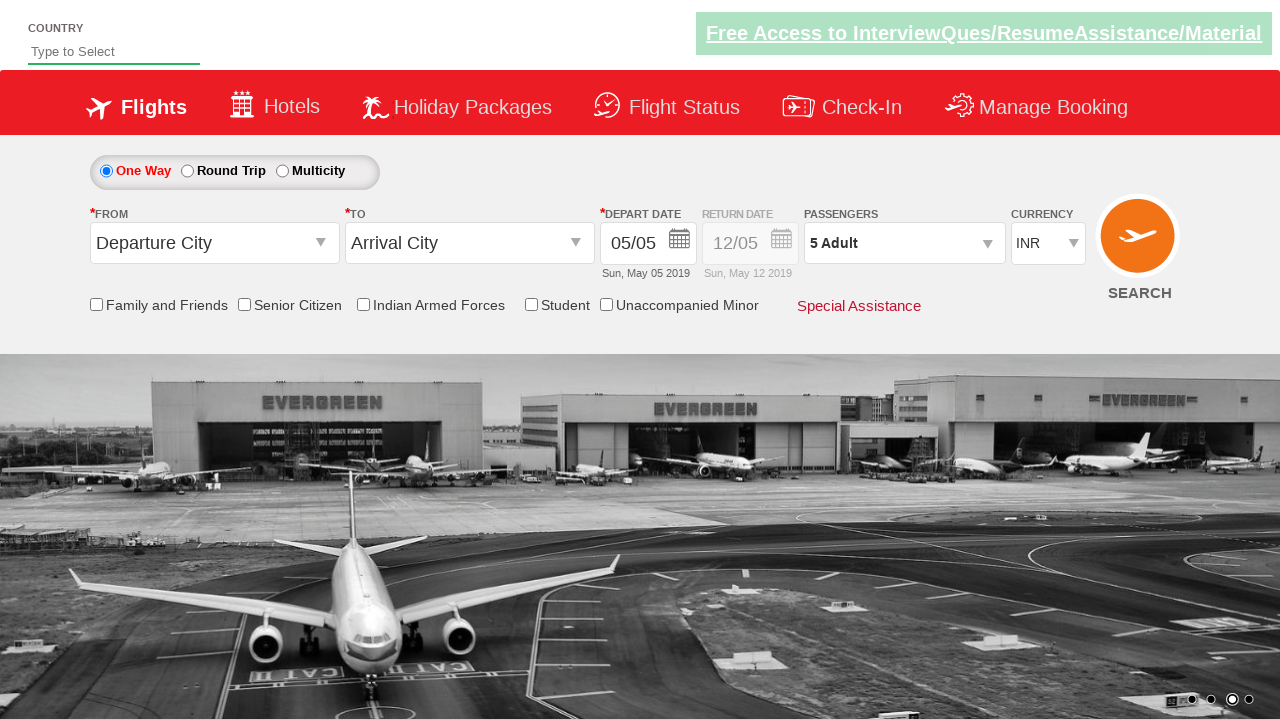

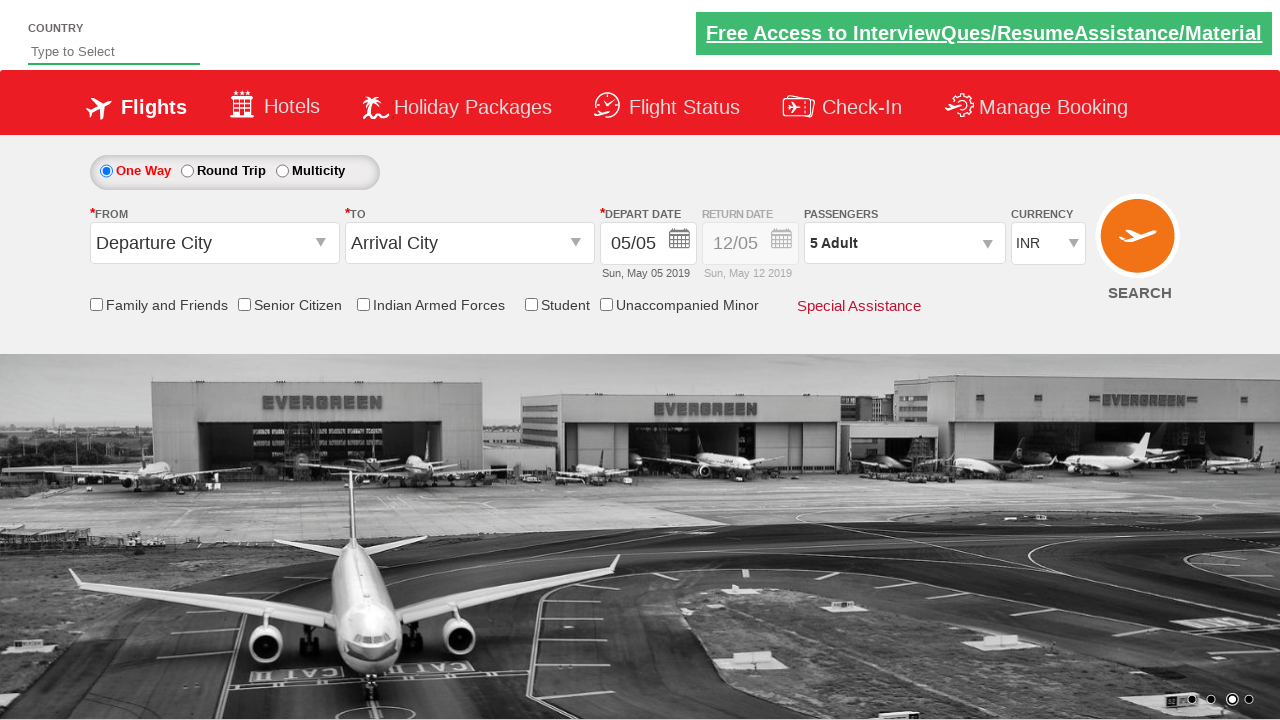